Demonstrates XPath sibling and parent traversal techniques by locating buttons in the header using following-sibling and parent axis, then retrieving their text content.

Starting URL: https://rahulshettyacademy.com/AutomationPractice/

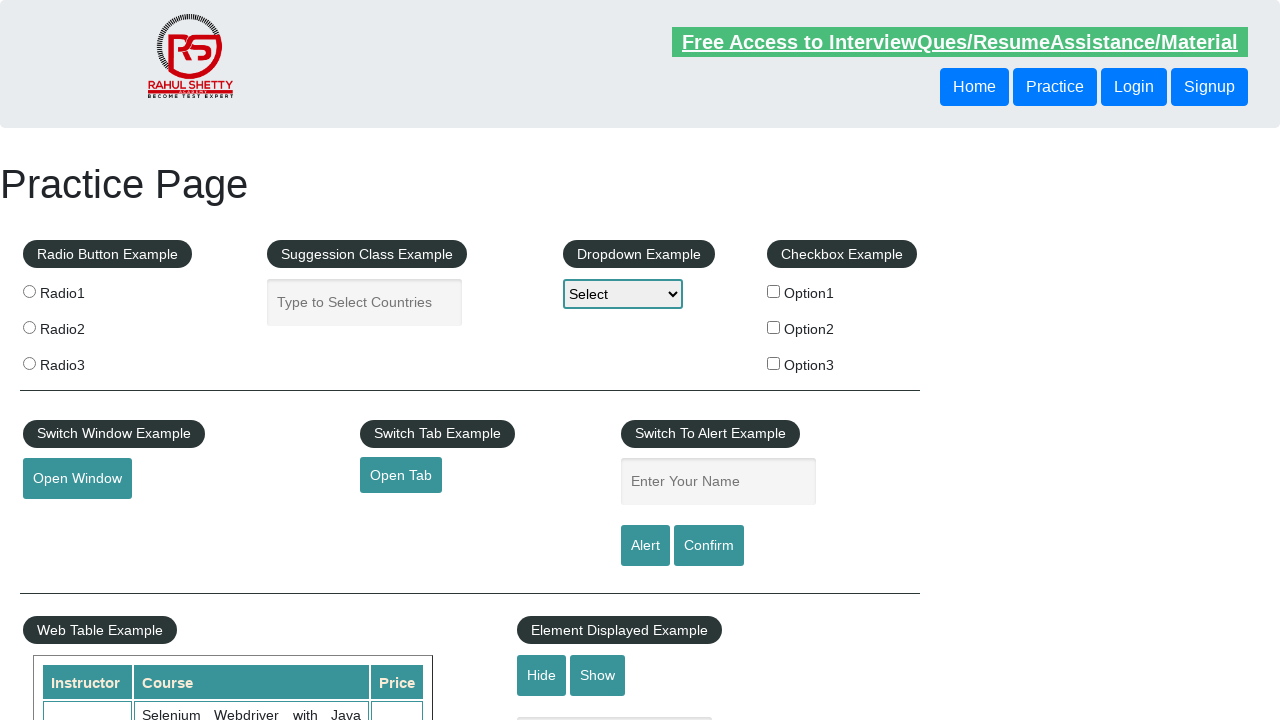

Retrieved text from button using following-sibling XPath axis
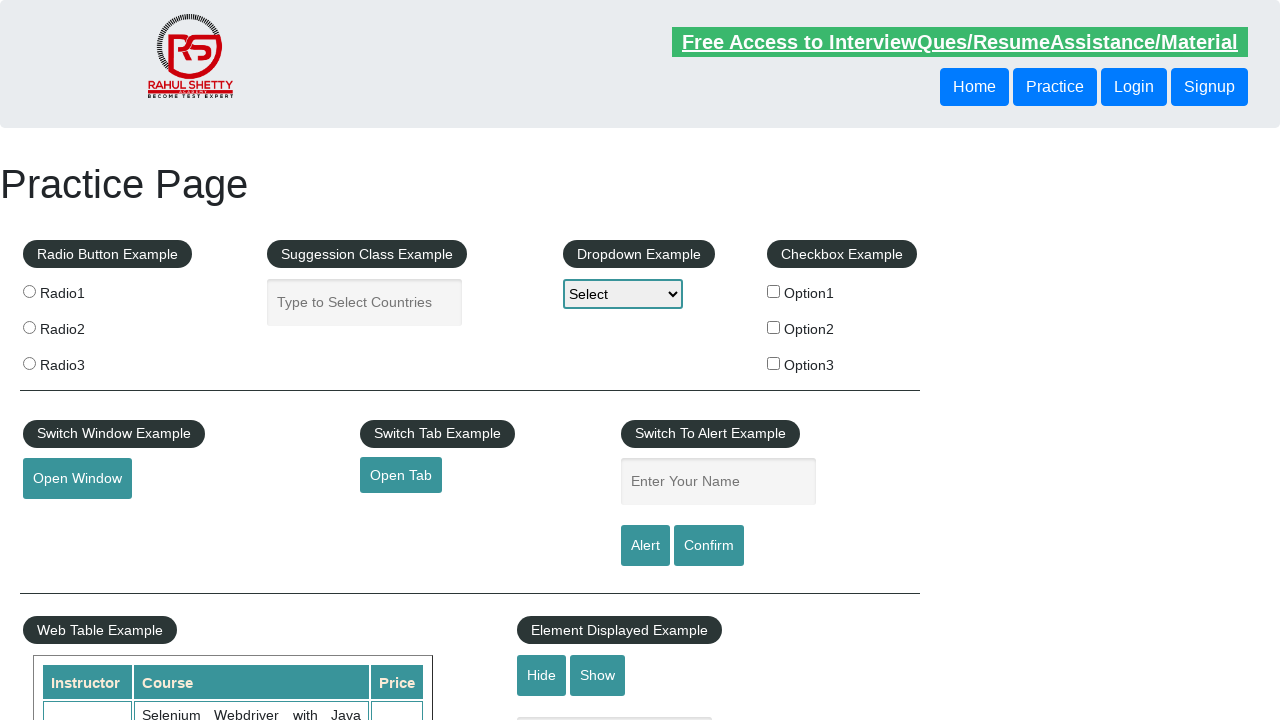

Printed first button text content
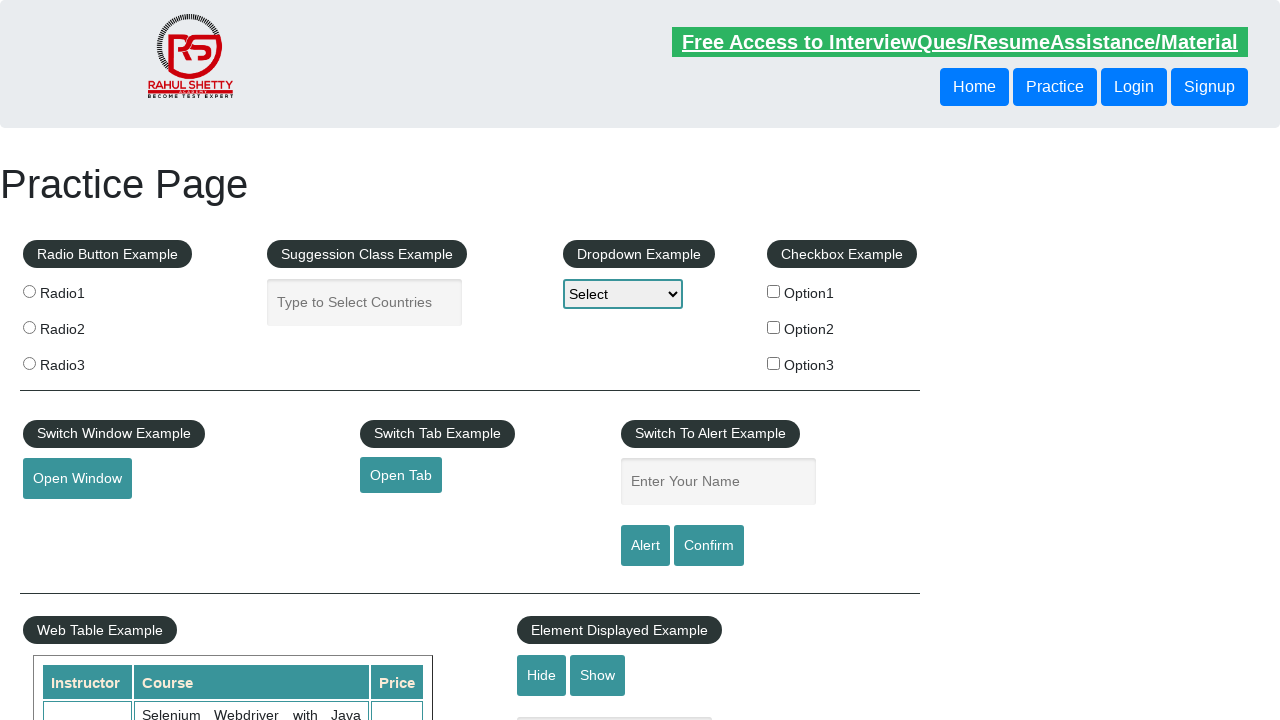

Retrieved text from button using parent XPath axis traversal
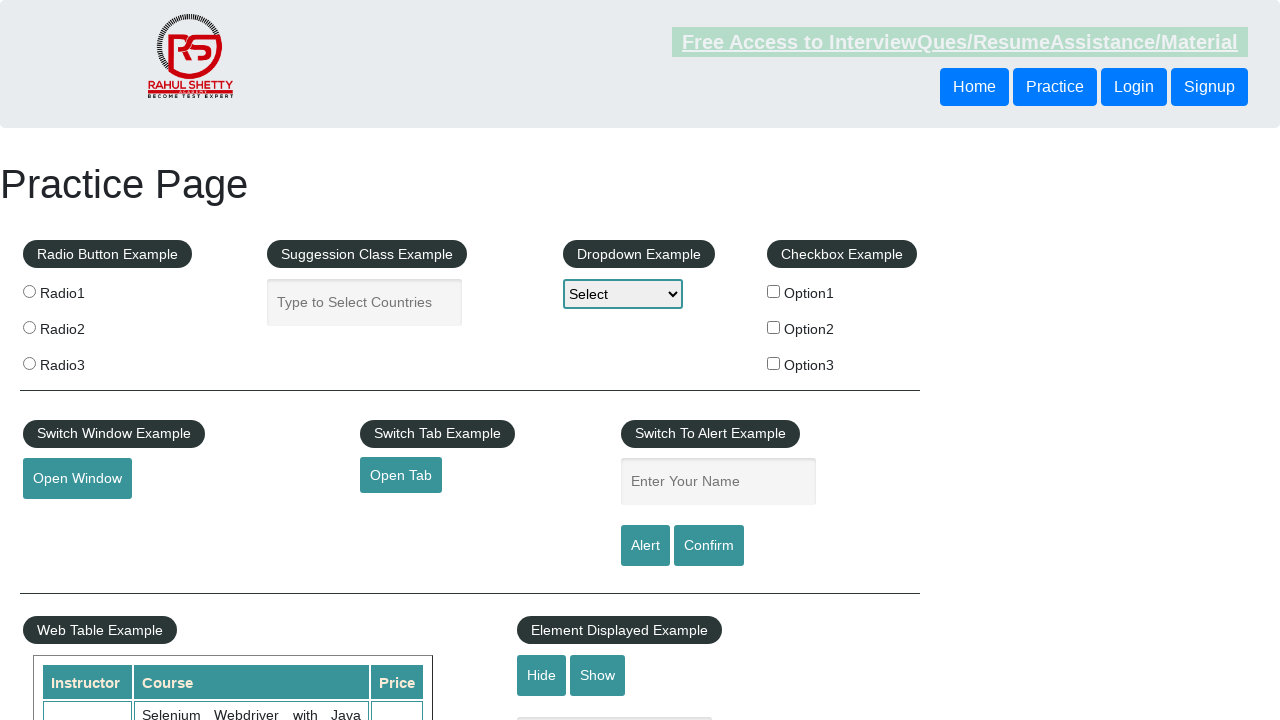

Printed second button text content
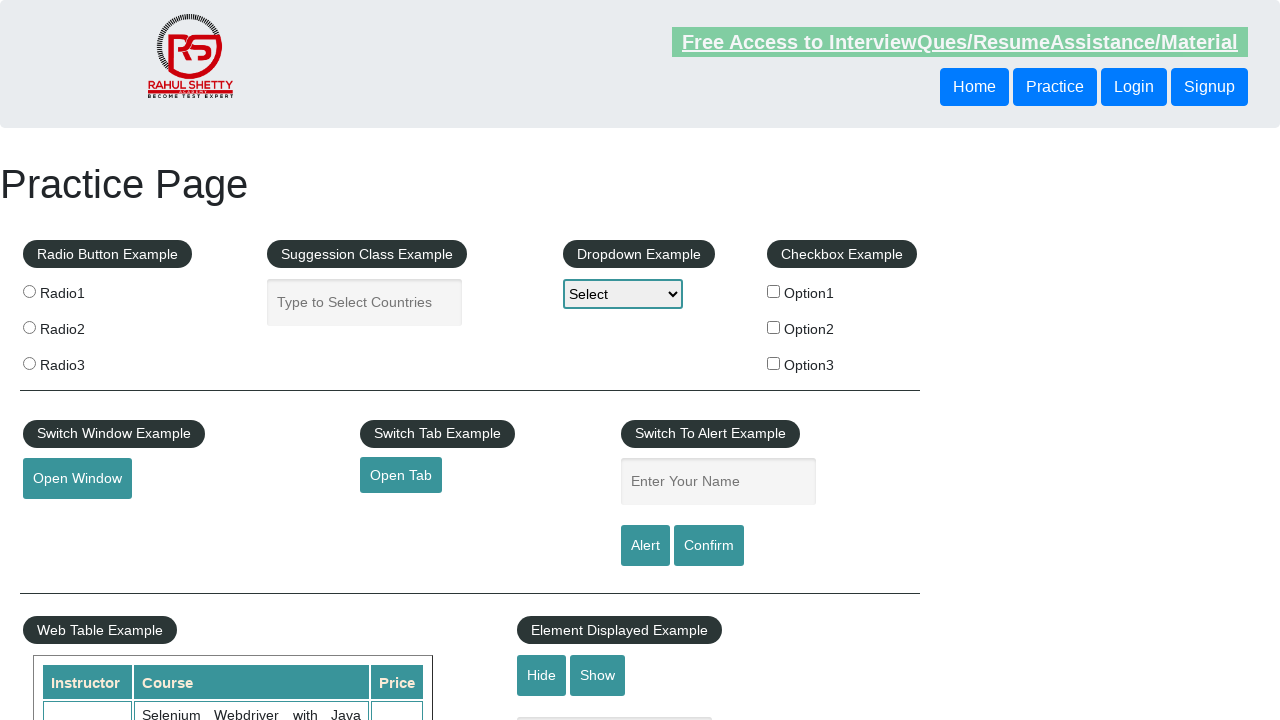

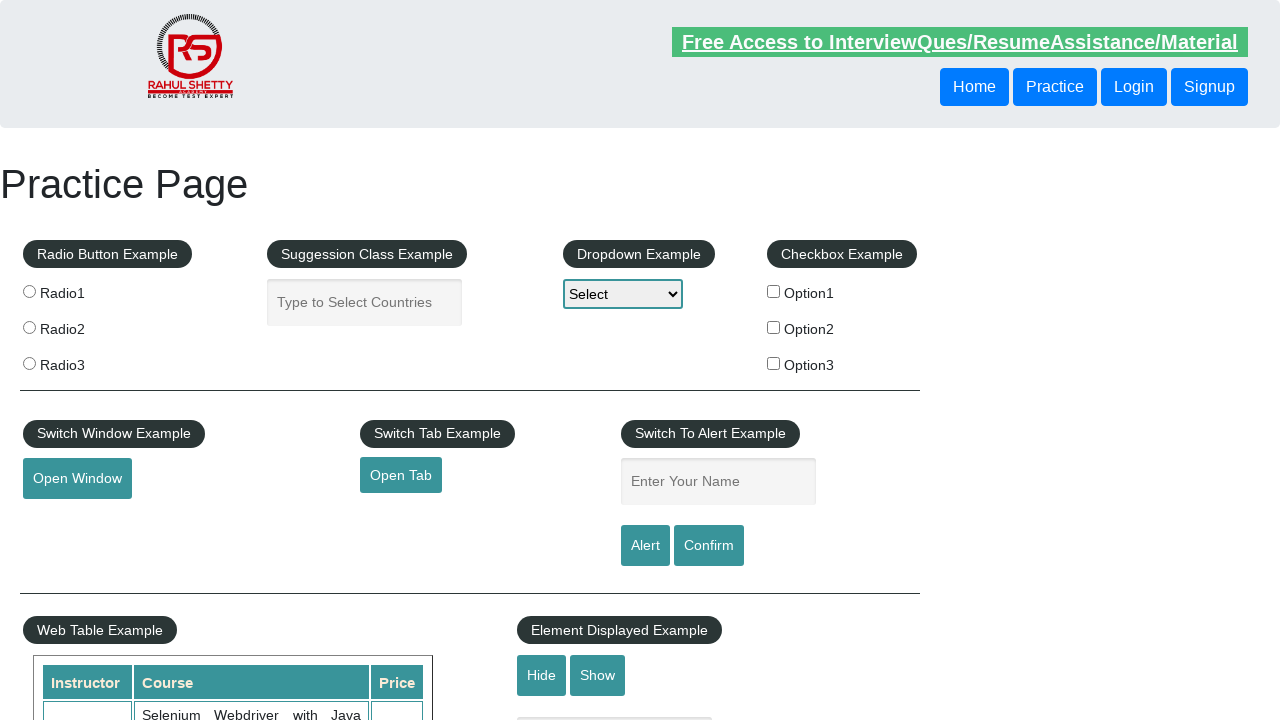